Tests dropdown selection functionality by selecting options using different methods (by index, value, and visible text) on a practice automation page

Starting URL: https://rahulshettyacademy.com/AutomationPractice/

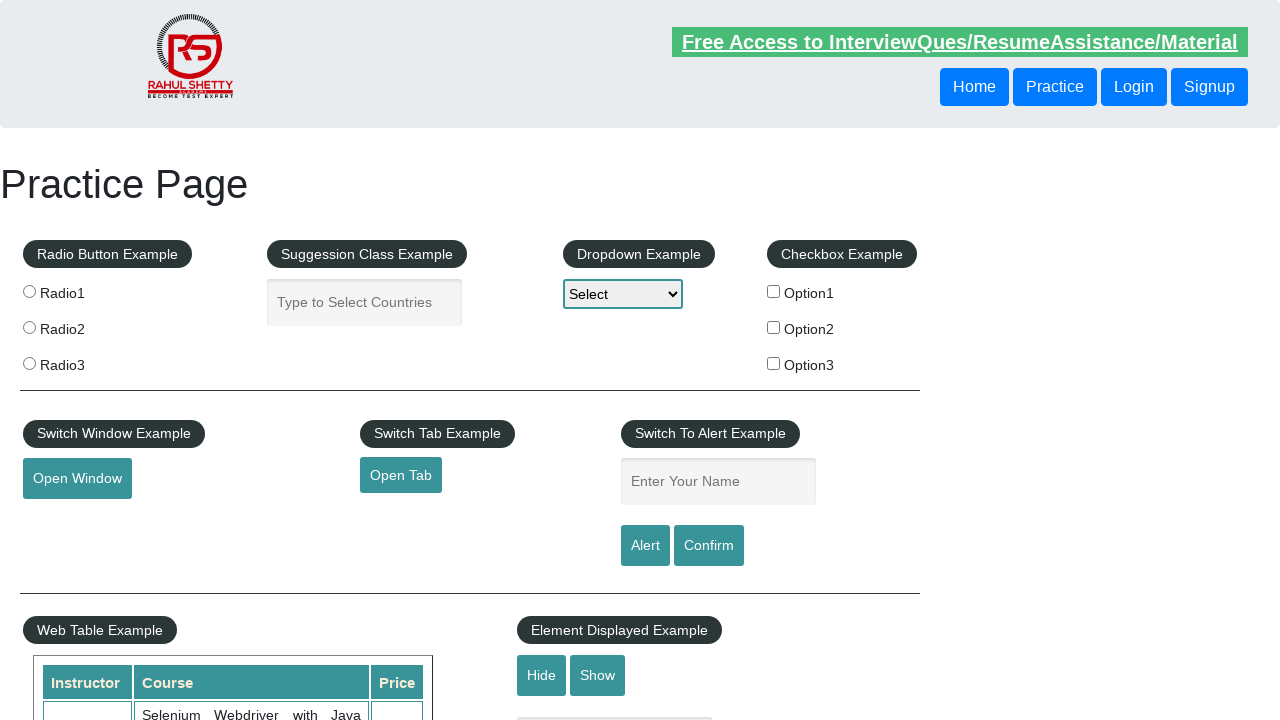

Selected dropdown option by index 1 on #dropdown-class-example
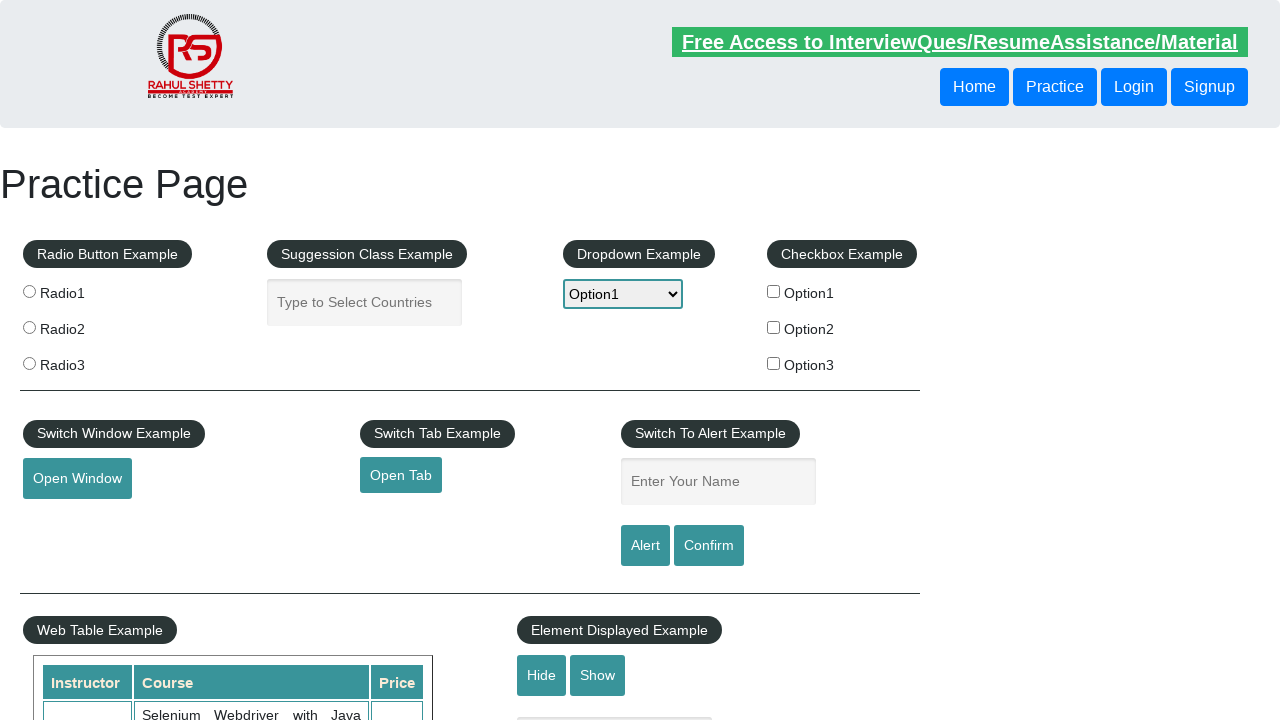

Selected dropdown option by value 'option2' on #dropdown-class-example
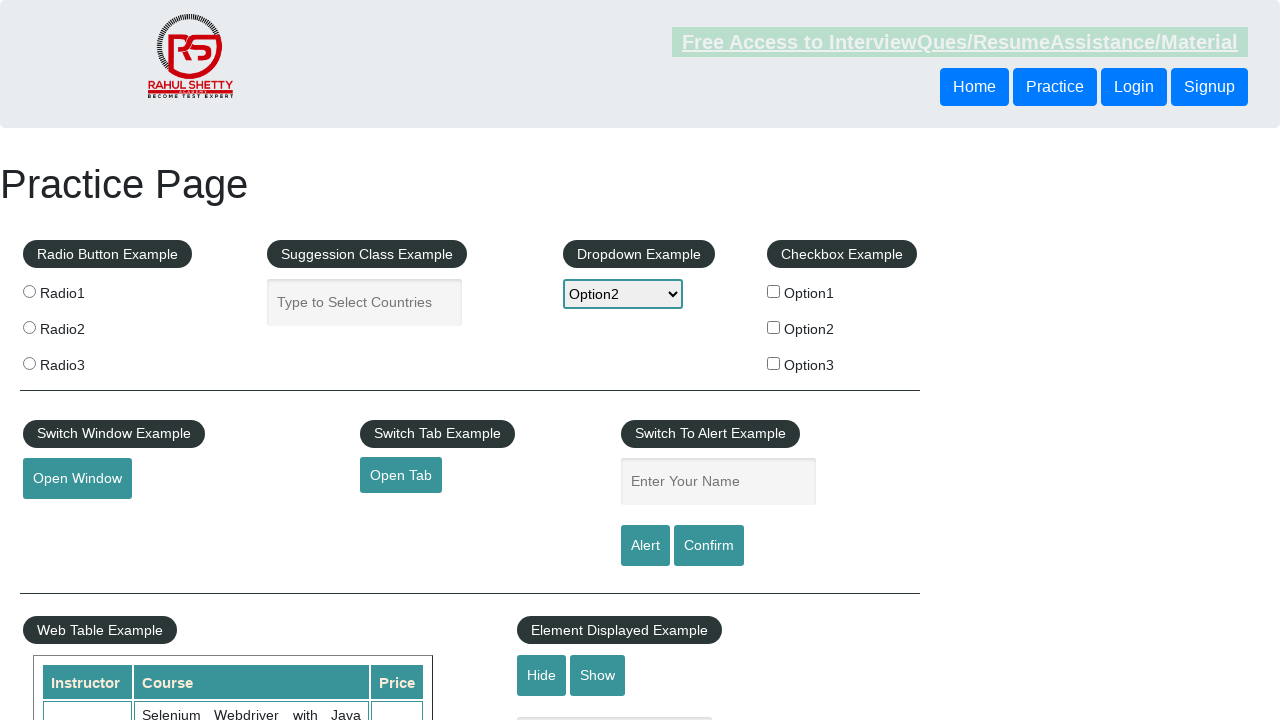

Selected dropdown option by visible text 'Option3' on #dropdown-class-example
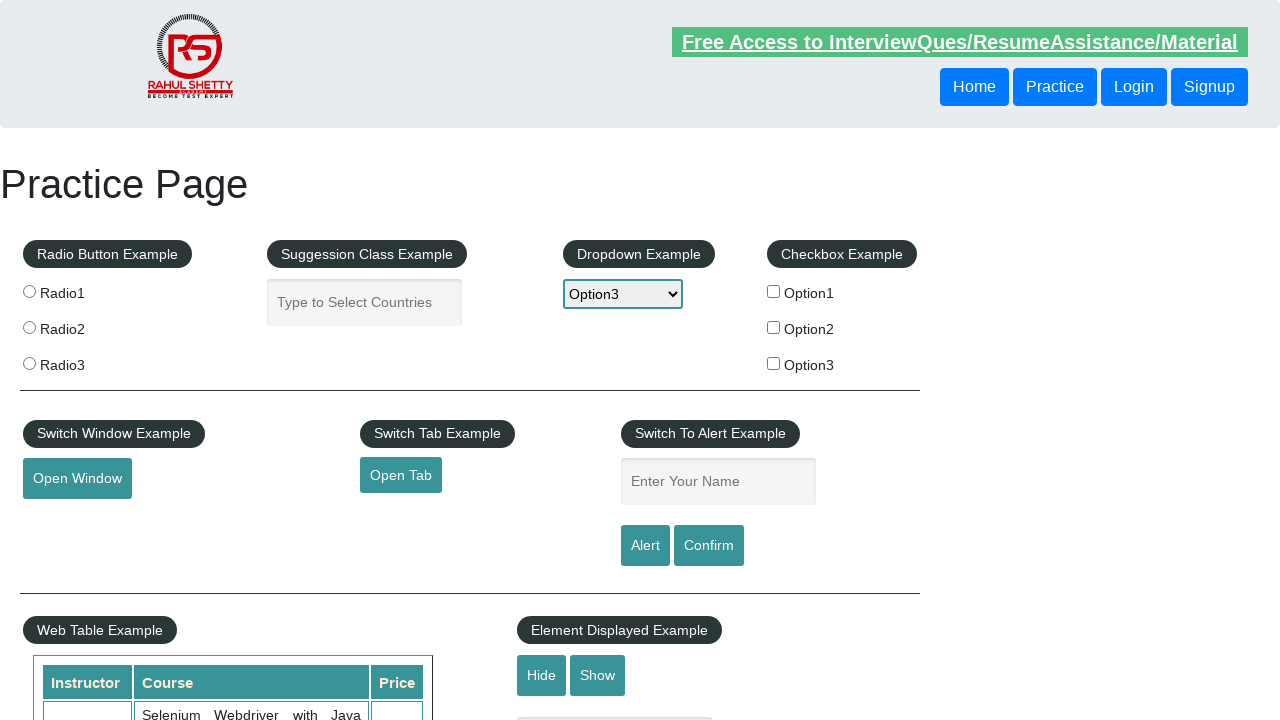

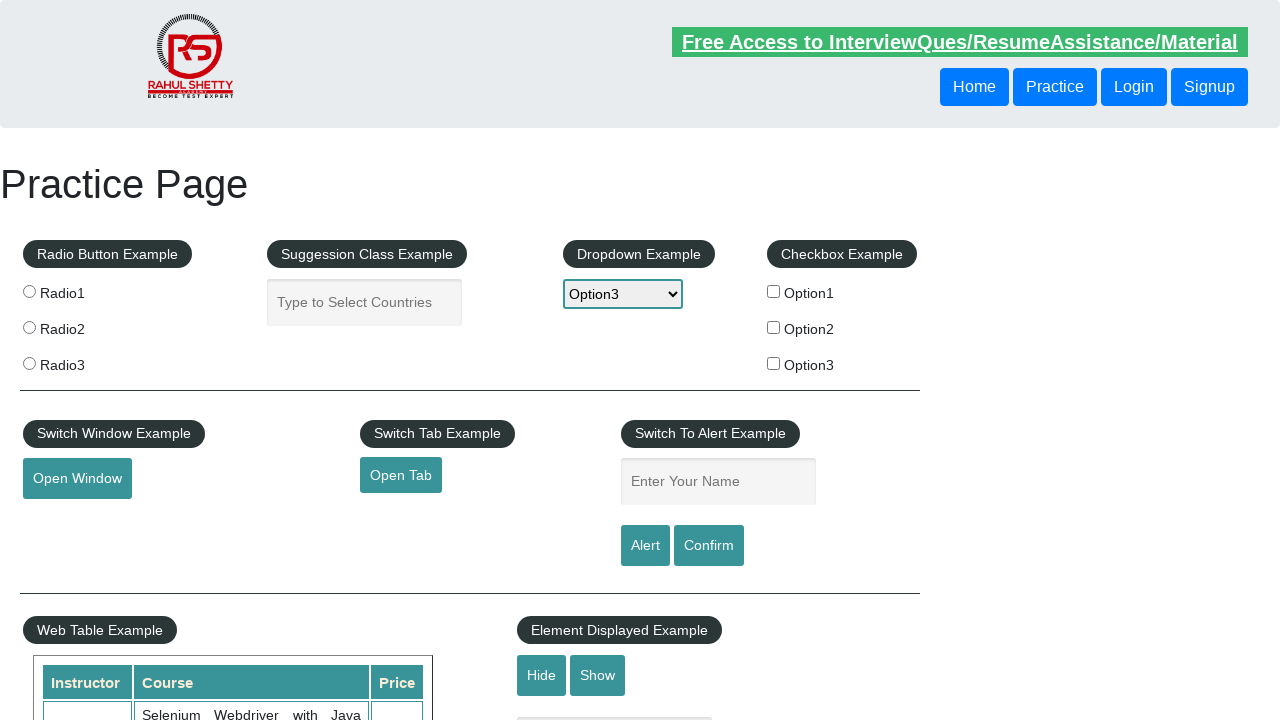